Tests that the complete all checkbox updates state when individual items are completed or cleared

Starting URL: https://demo.playwright.dev/todomvc

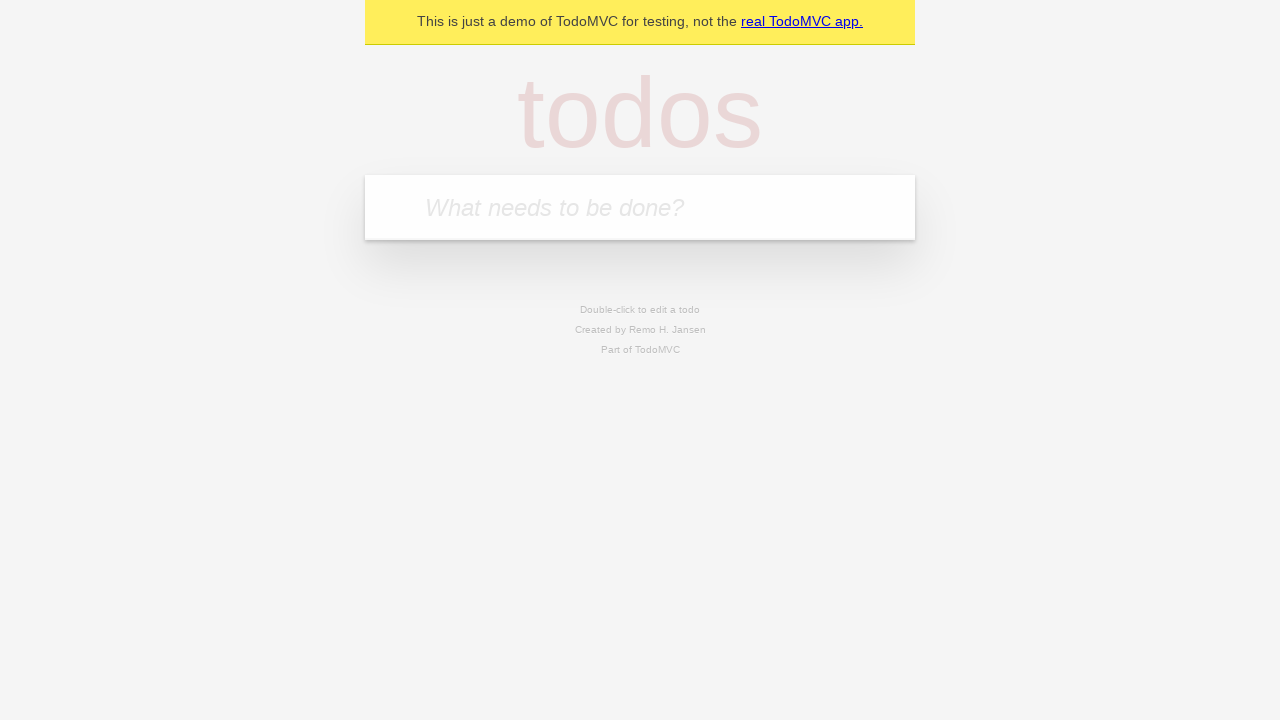

Navigated to TodoMVC demo application
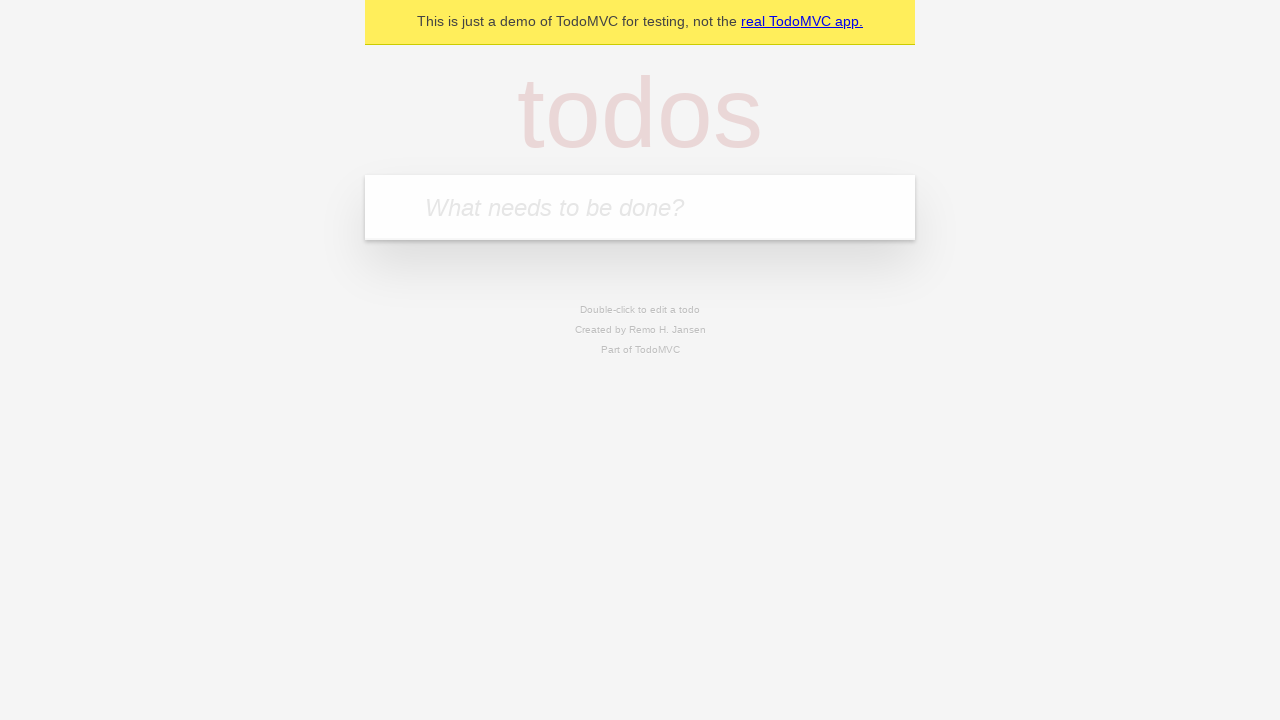

Located the new todo input field
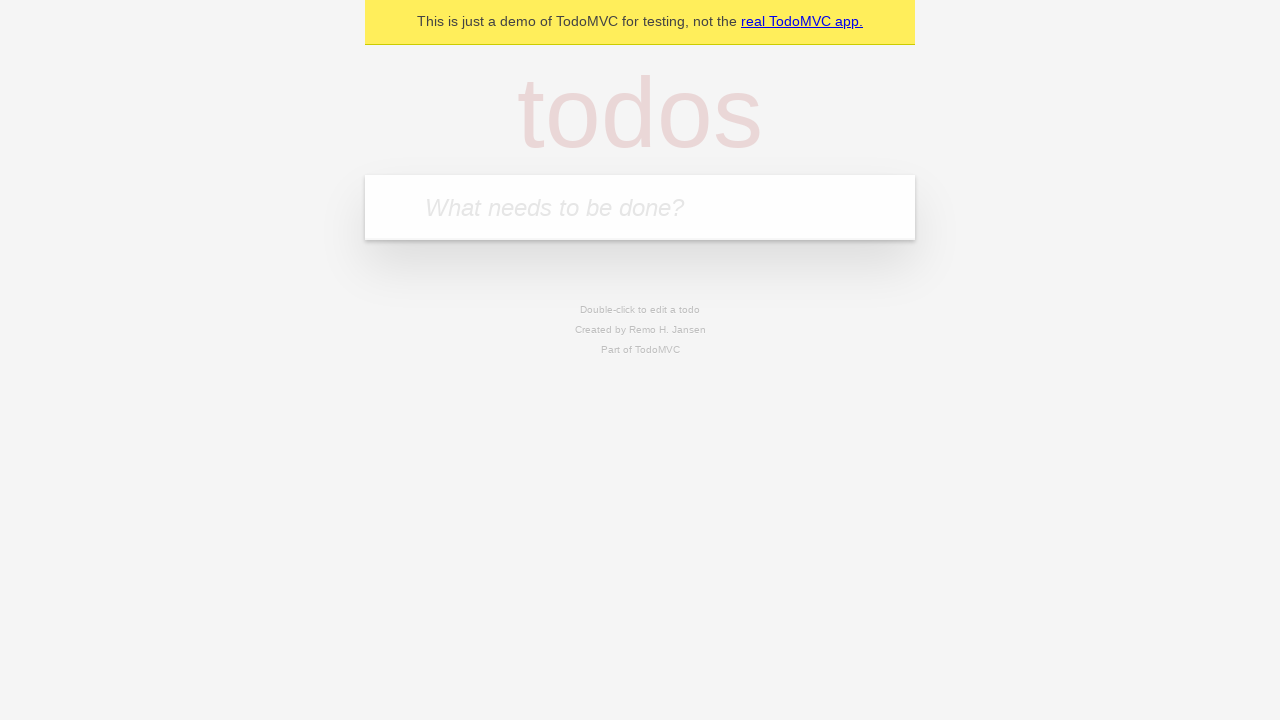

Filled input with first todo: 'buy some cheese' on internal:attr=[placeholder="What needs to be done?"i]
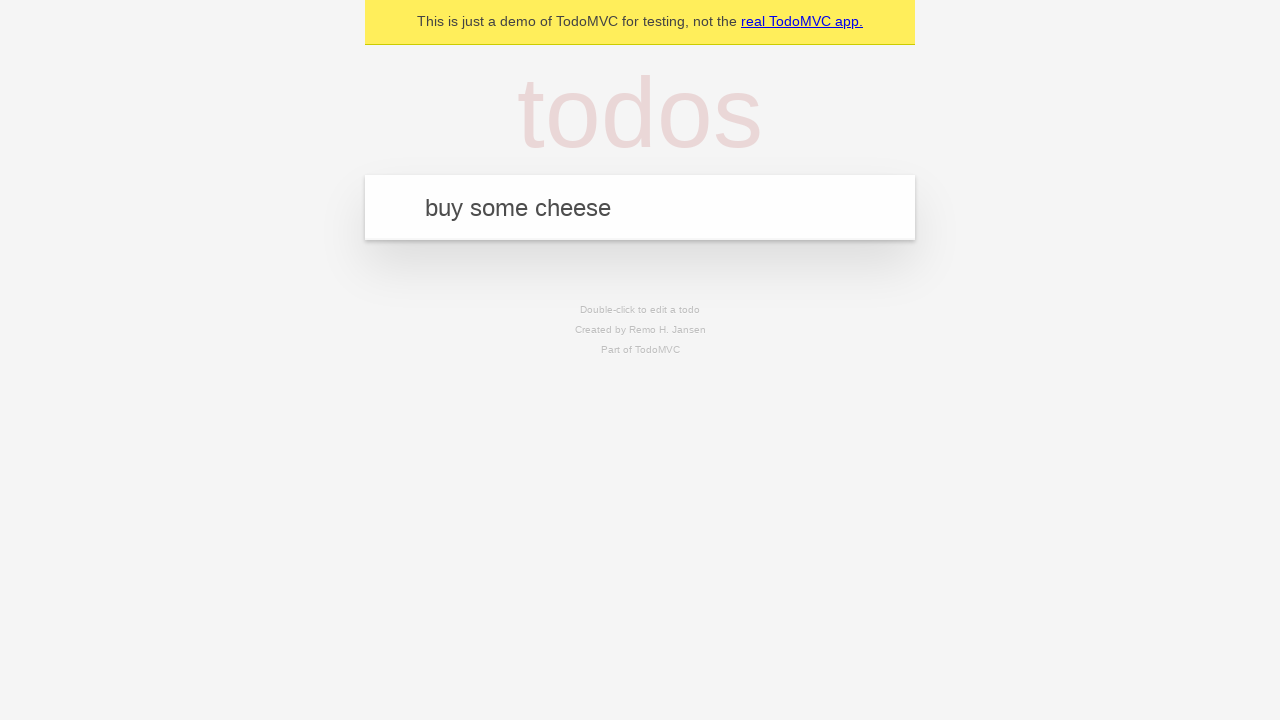

Pressed Enter to create first todo on internal:attr=[placeholder="What needs to be done?"i]
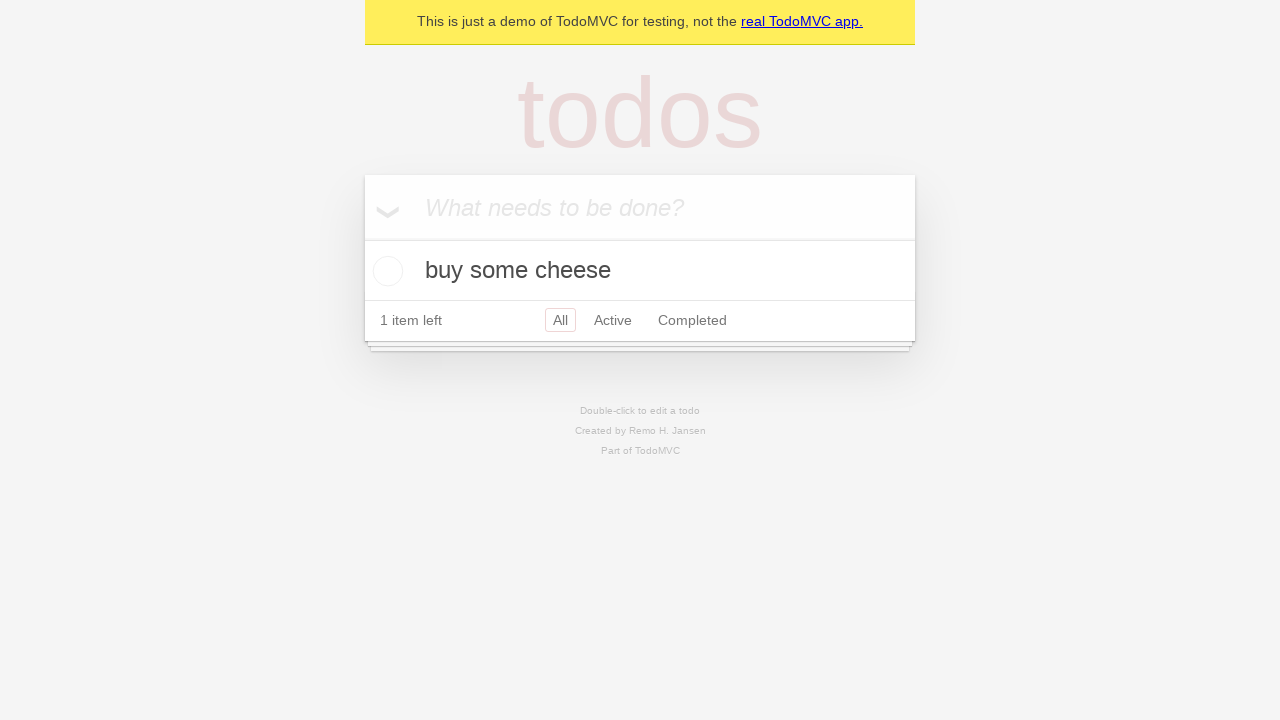

Filled input with second todo: 'feed the cat' on internal:attr=[placeholder="What needs to be done?"i]
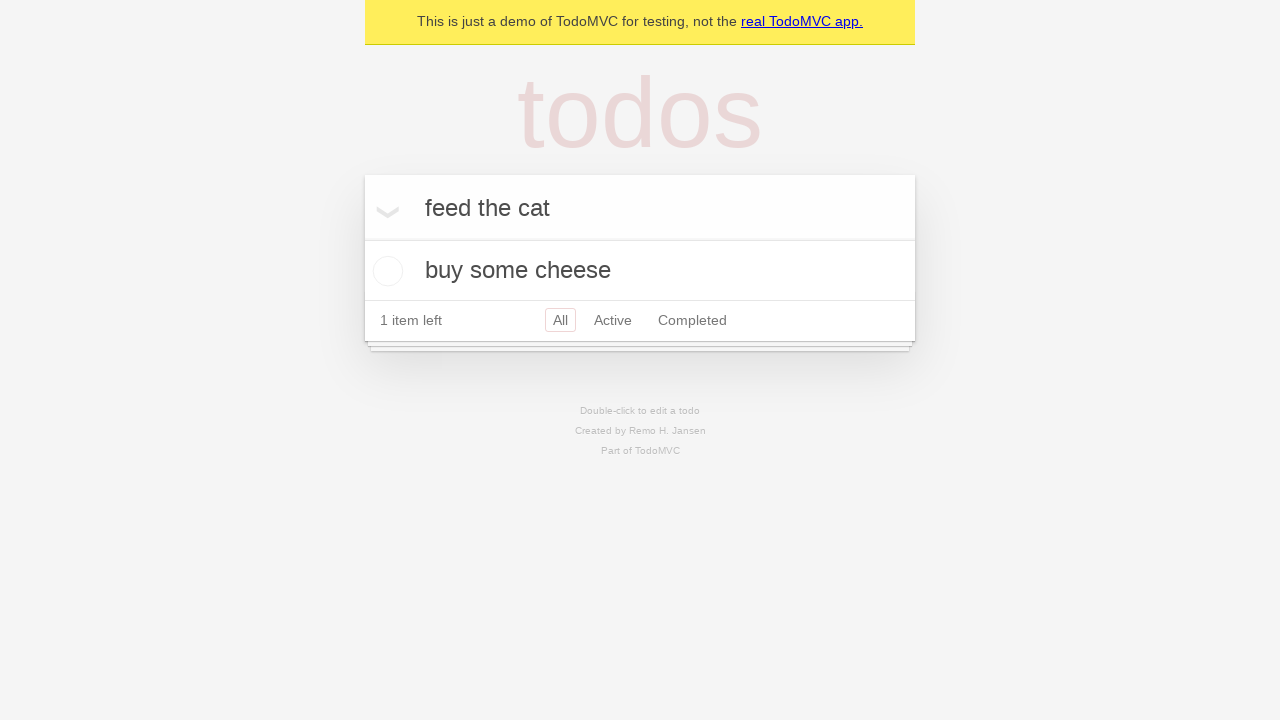

Pressed Enter to create second todo on internal:attr=[placeholder="What needs to be done?"i]
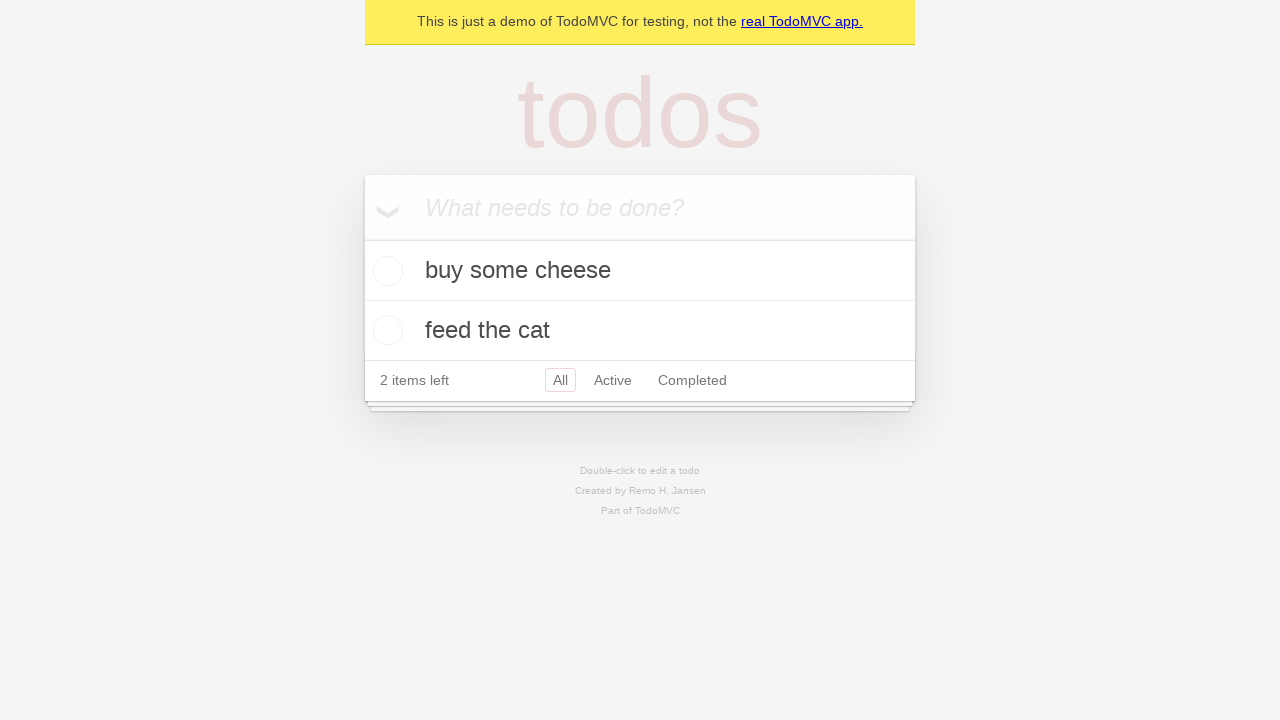

Filled input with third todo: 'book a doctors appointment' on internal:attr=[placeholder="What needs to be done?"i]
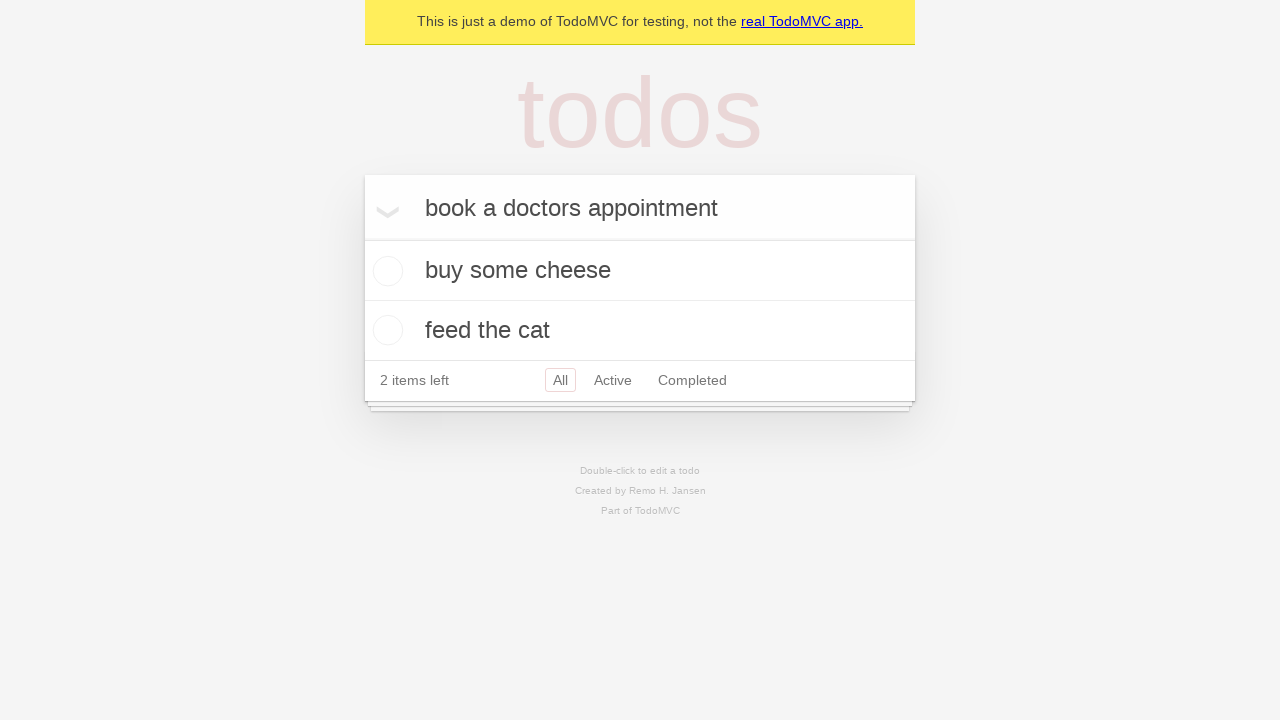

Pressed Enter to create third todo on internal:attr=[placeholder="What needs to be done?"i]
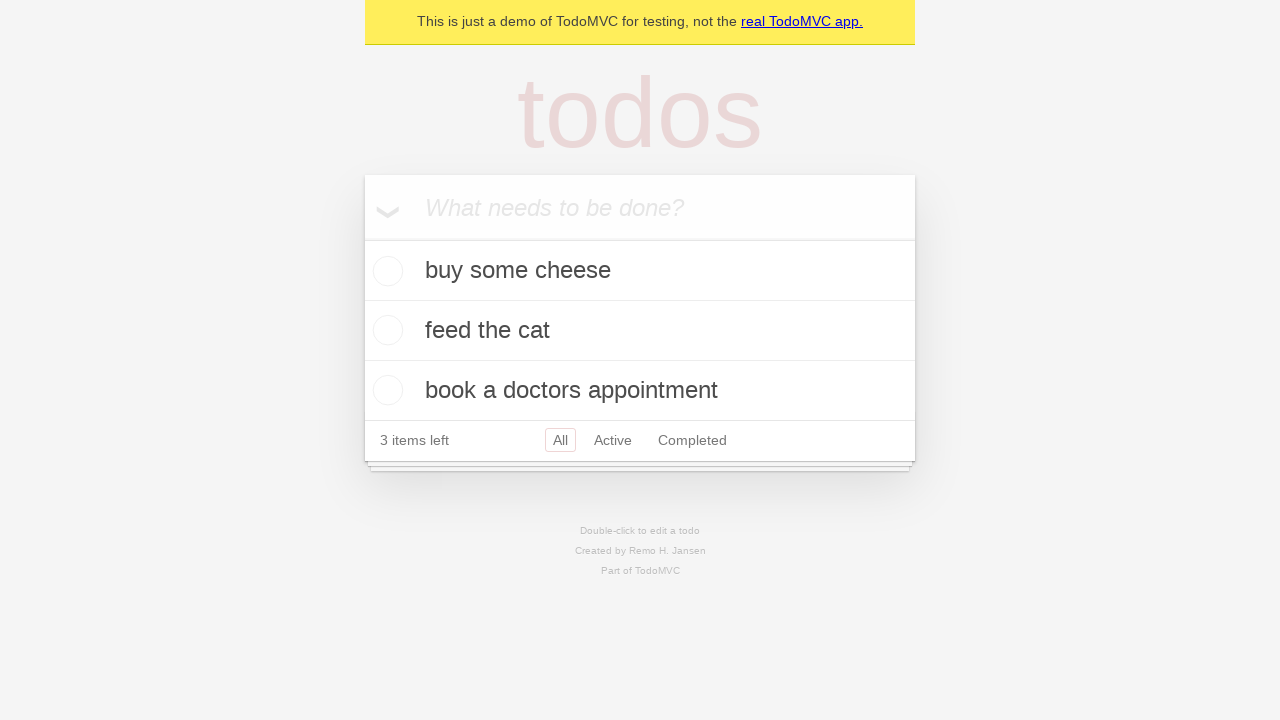

Located 'Mark all as complete' checkbox
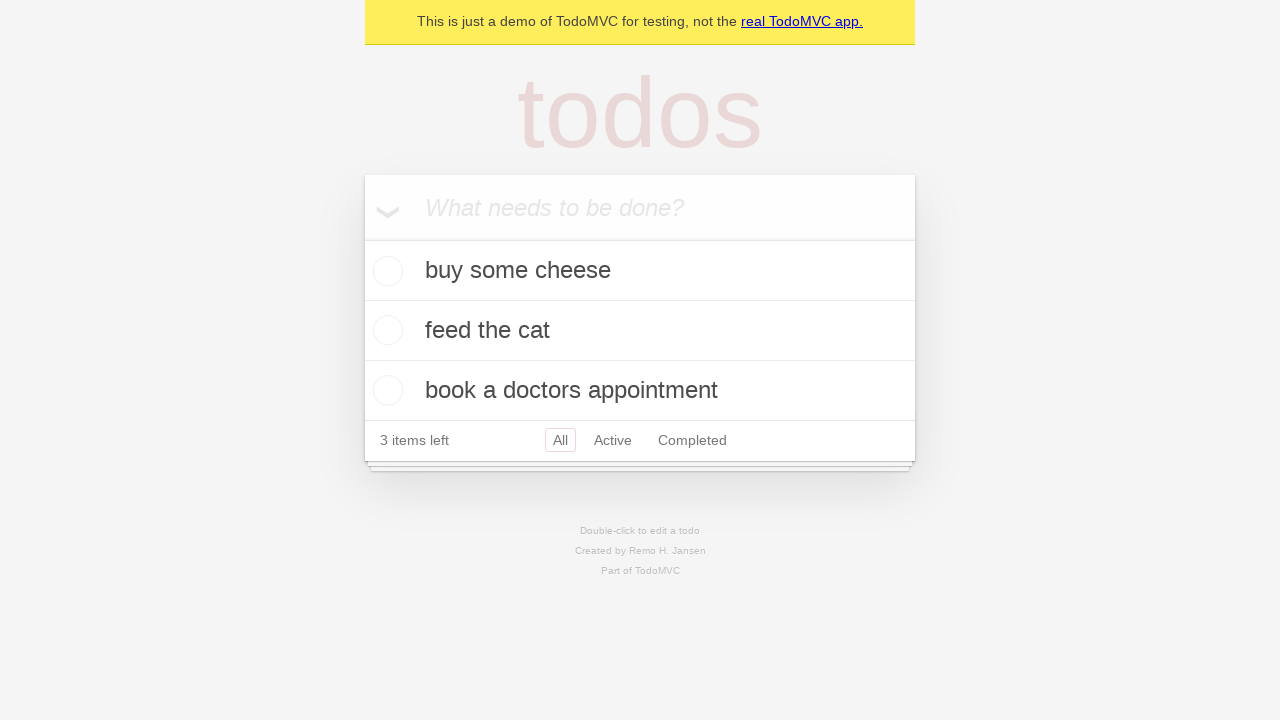

Checked 'Mark all as complete' checkbox to complete all todos at (362, 238) on internal:label="Mark all as complete"i
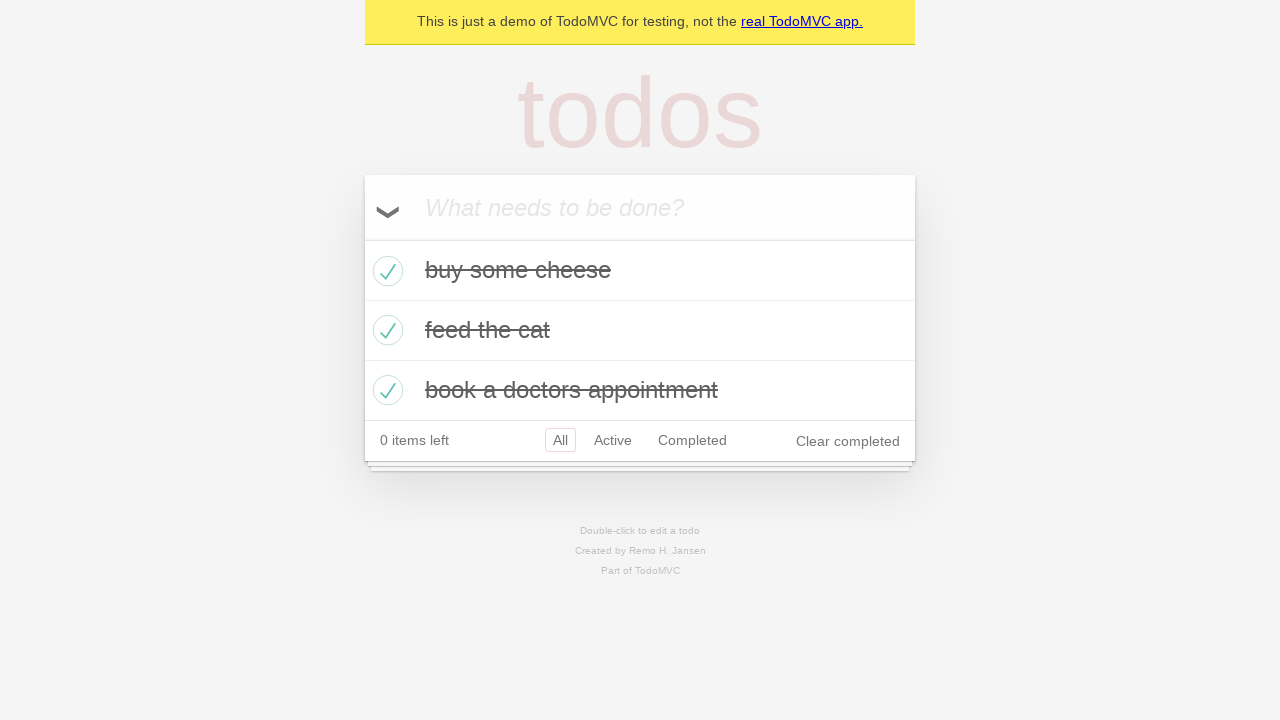

Located first todo item
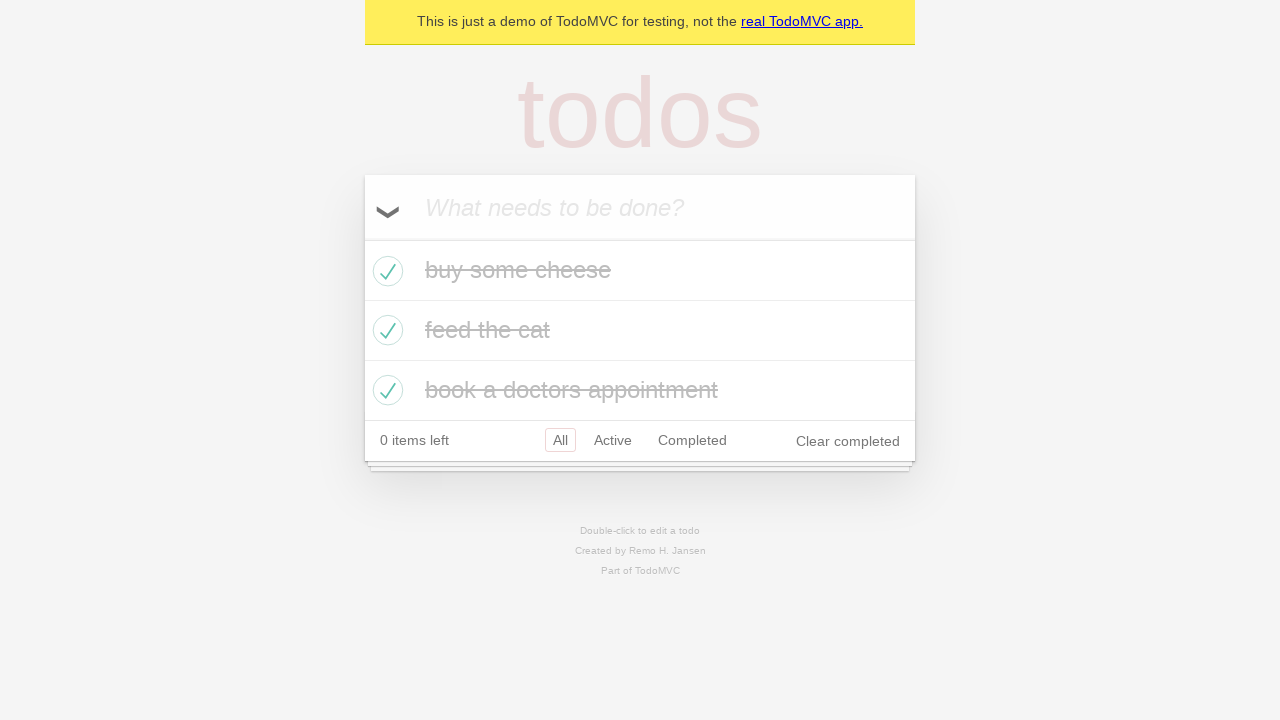

Unchecked first todo item, clearing its completion state at (385, 271) on internal:testid=[data-testid="todo-item"s] >> nth=0 >> internal:role=checkbox
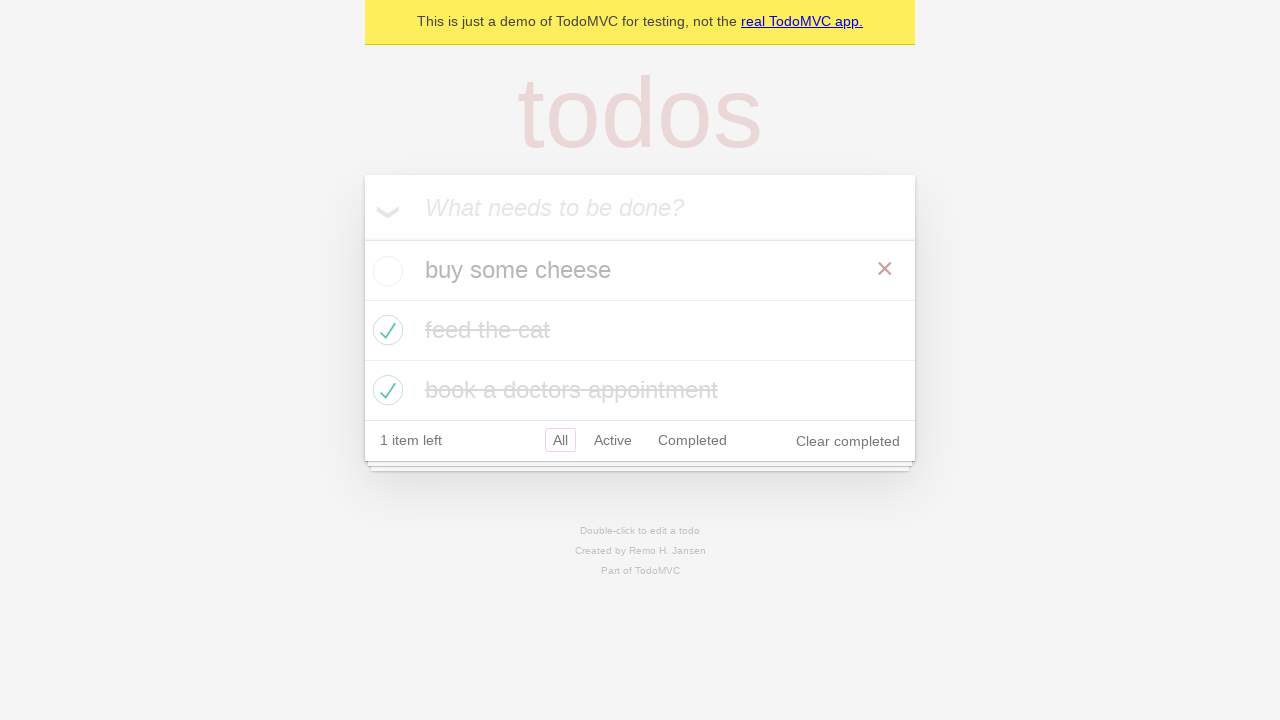

Re-checked first todo item to mark it as complete again at (385, 271) on internal:testid=[data-testid="todo-item"s] >> nth=0 >> internal:role=checkbox
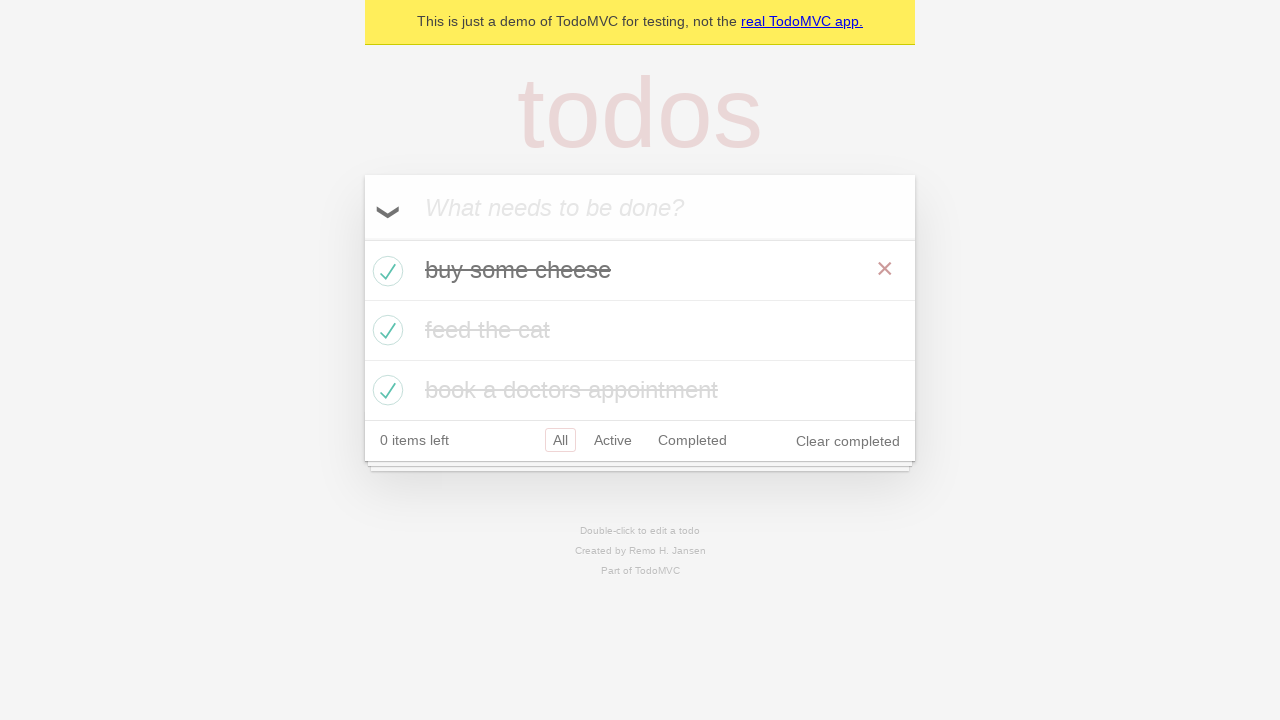

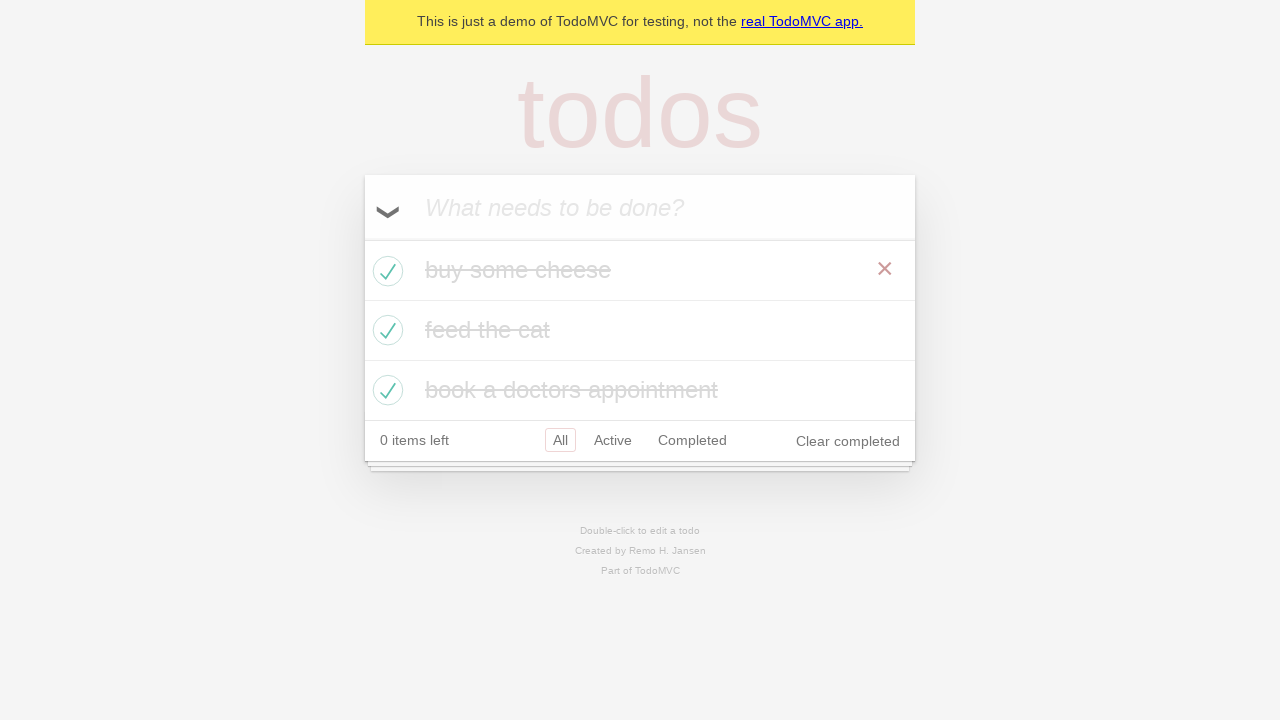